Tests checkbox functionality by navigating to the checkboxes page and clicking the first checkbox

Starting URL: https://the-internet.herokuapp.com/

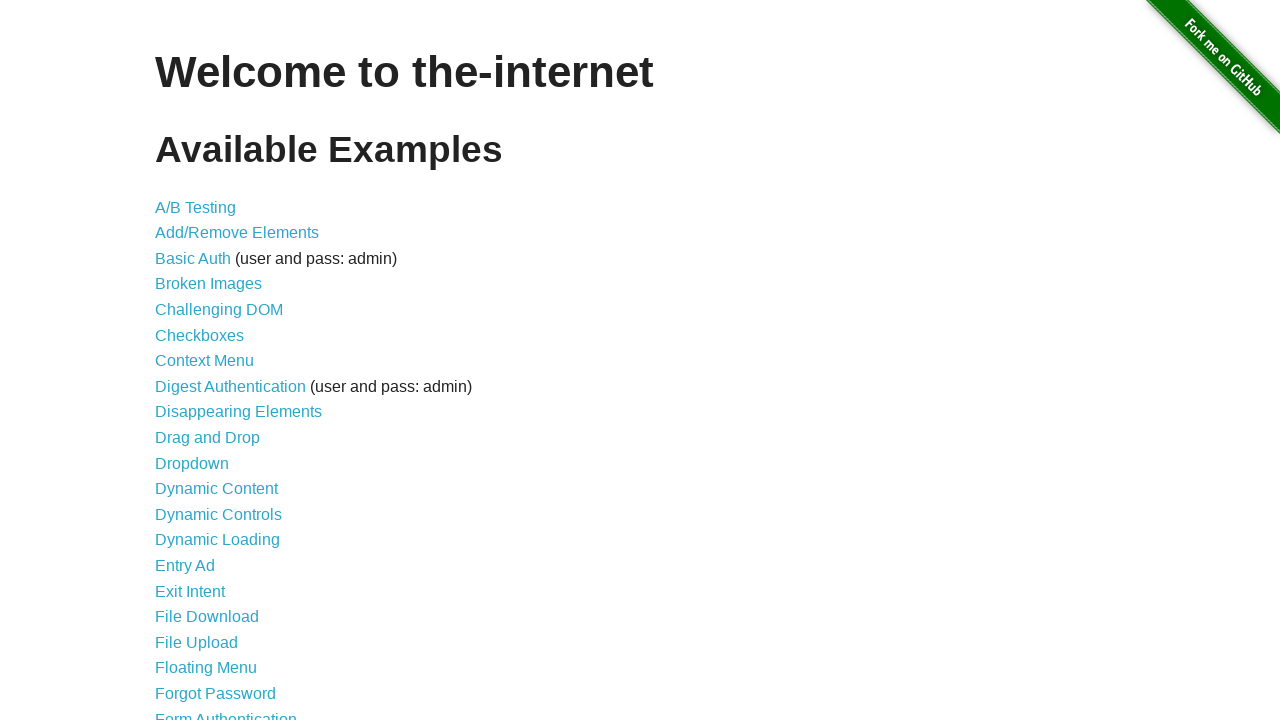

Clicked on Checkboxes link to navigate to checkboxes page at (200, 335) on xpath=//a[.='Checkboxes']
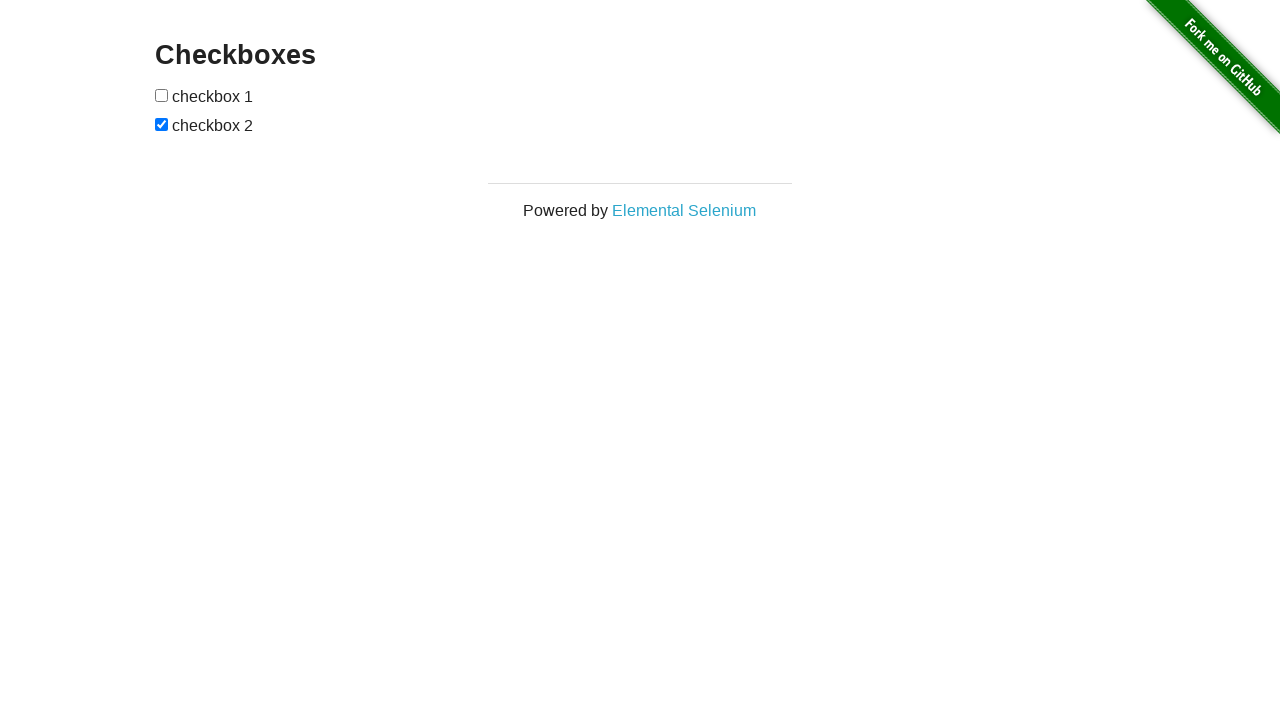

Clicked the first checkbox at (162, 95) on xpath=//input[1]
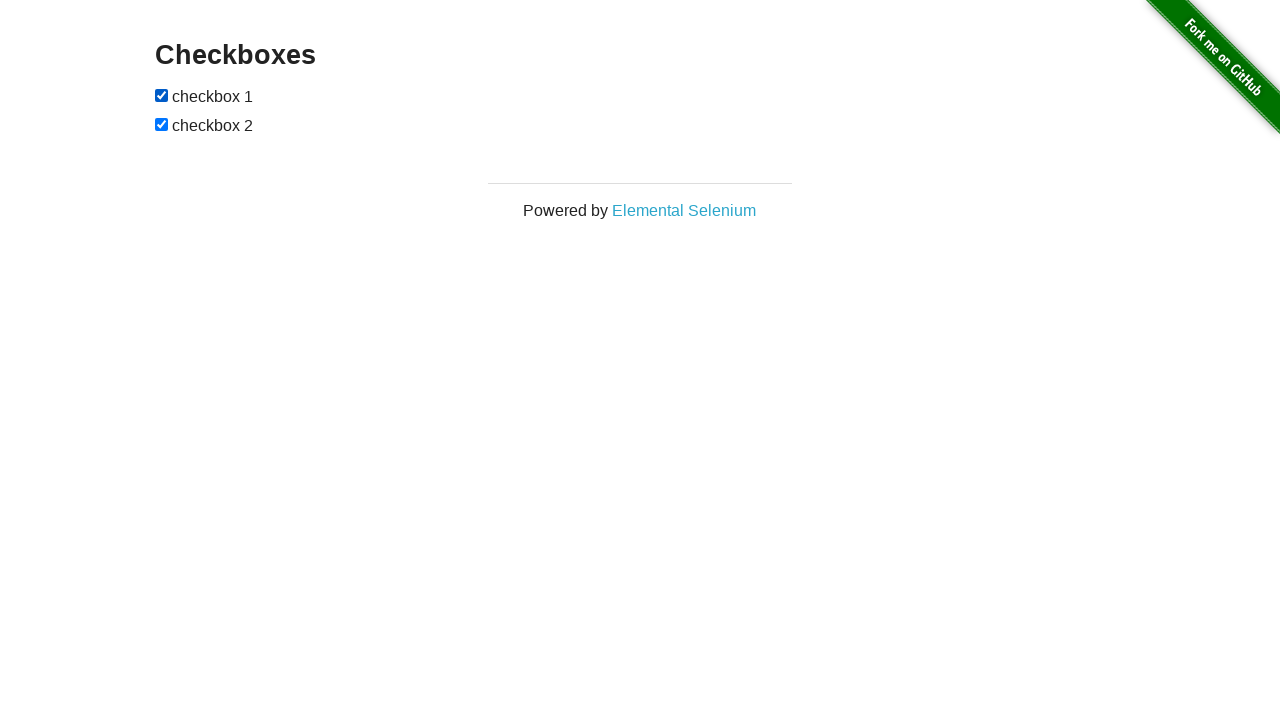

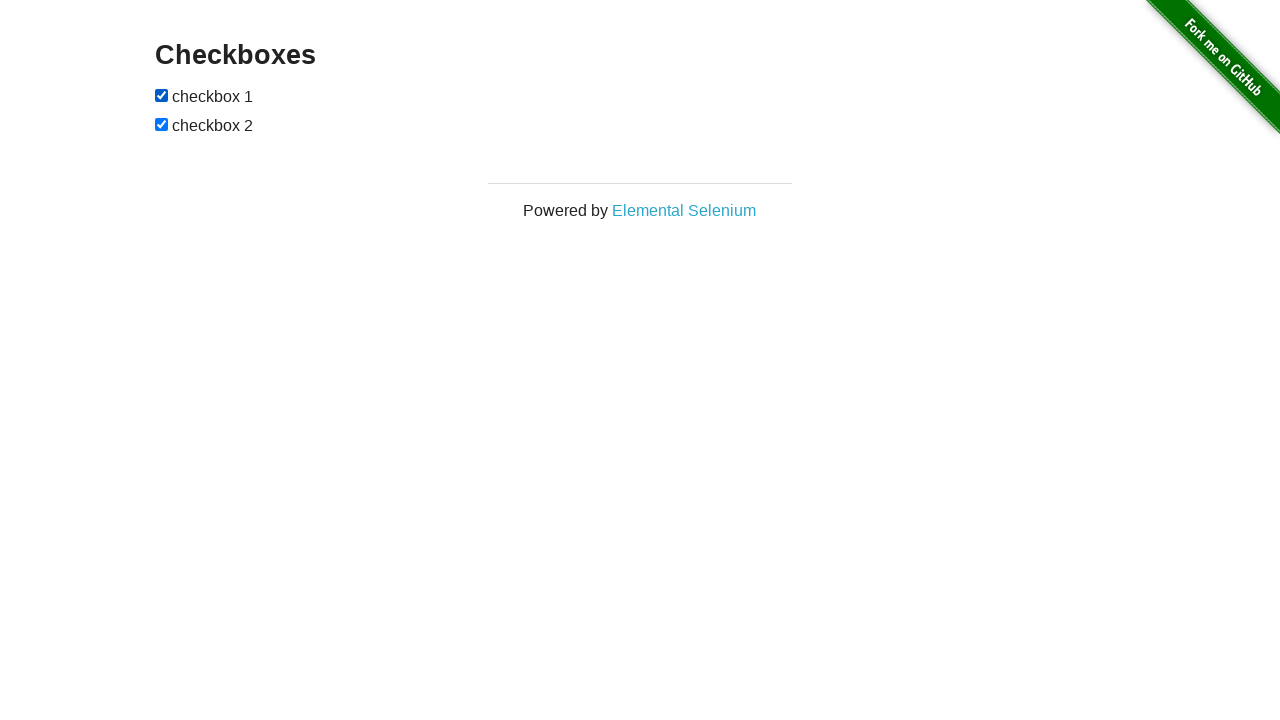